Verifies that the "Remember me on this computer" text is displayed on the login page

Starting URL: https://login2.nextbasecrm.com/

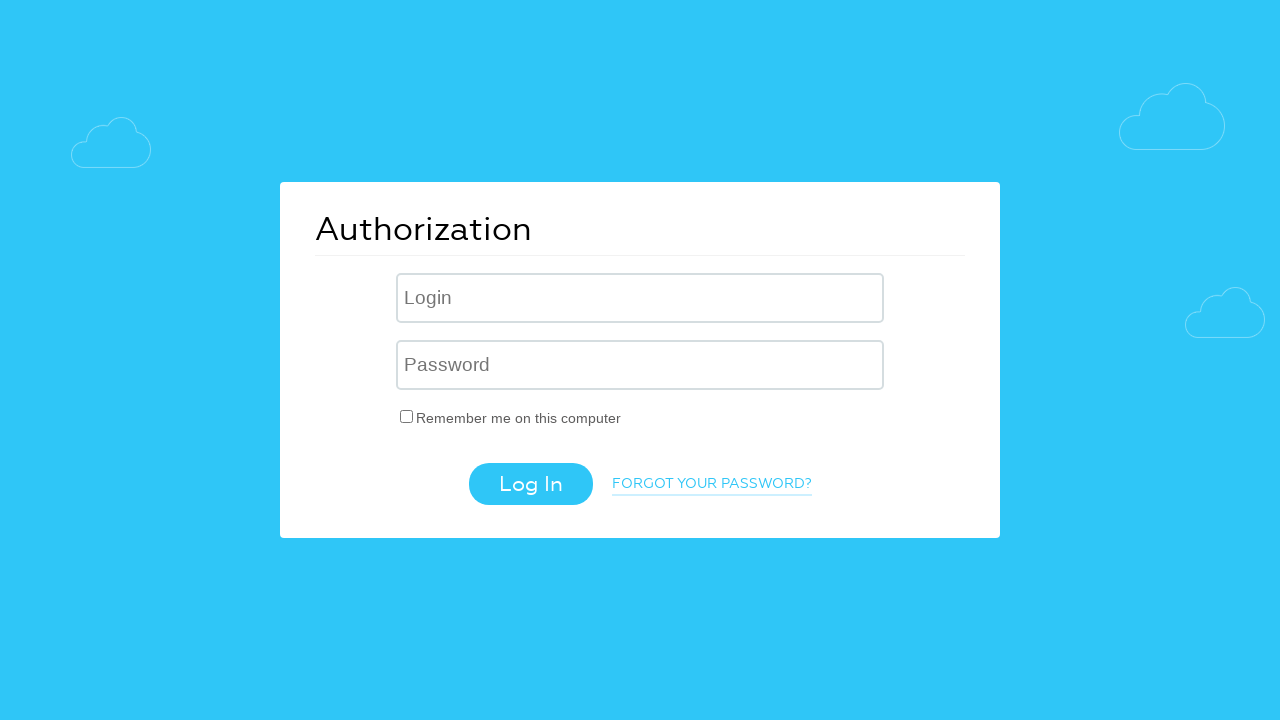

Waited for 'Remember me on this computer' checkbox label to load
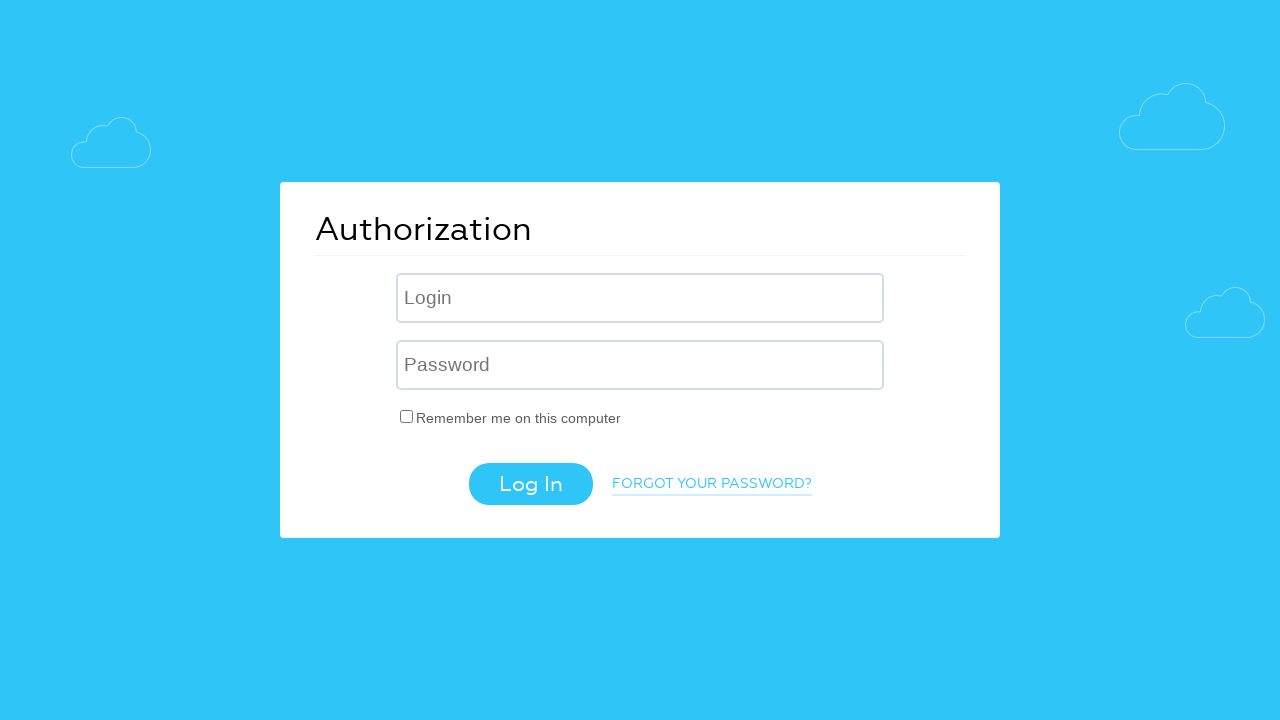

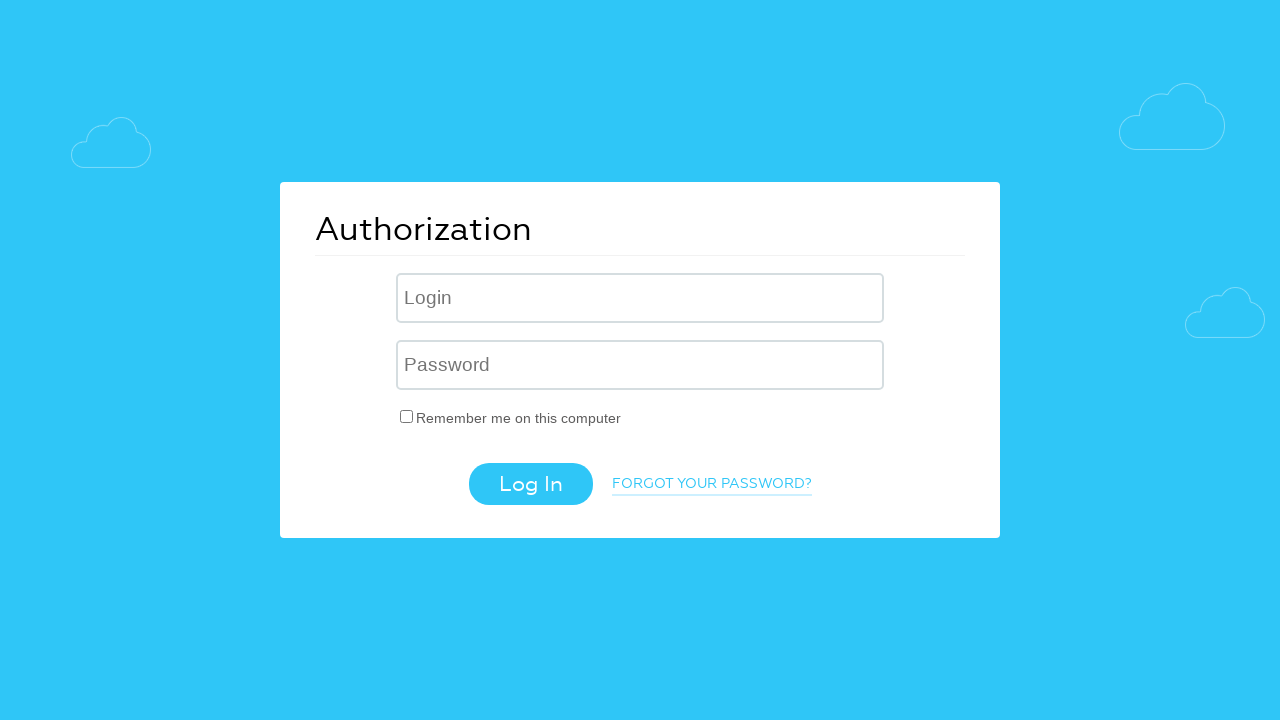